Tests different mouse operations including right-click, double-click, and regular click on buttons

Starting URL: https://demoqa.com/buttons

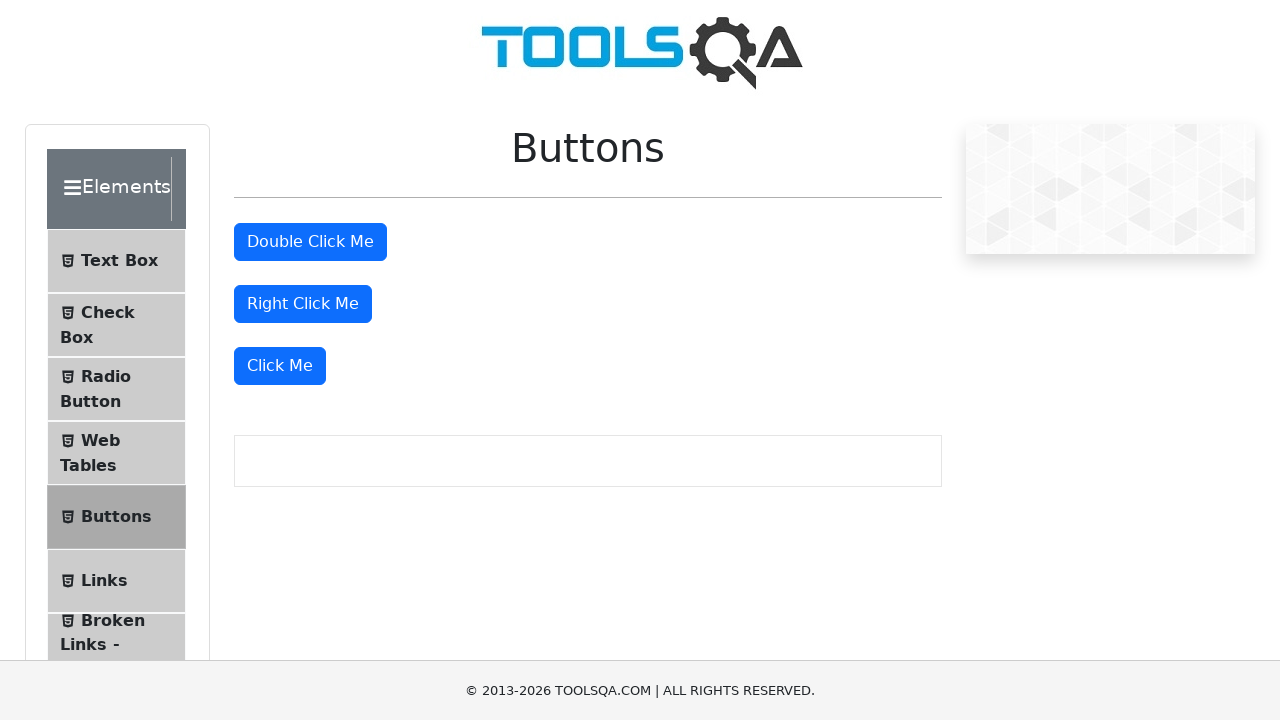

Right-clicked on the right-click button at (303, 304) on //button[@id='rightClickBtn']
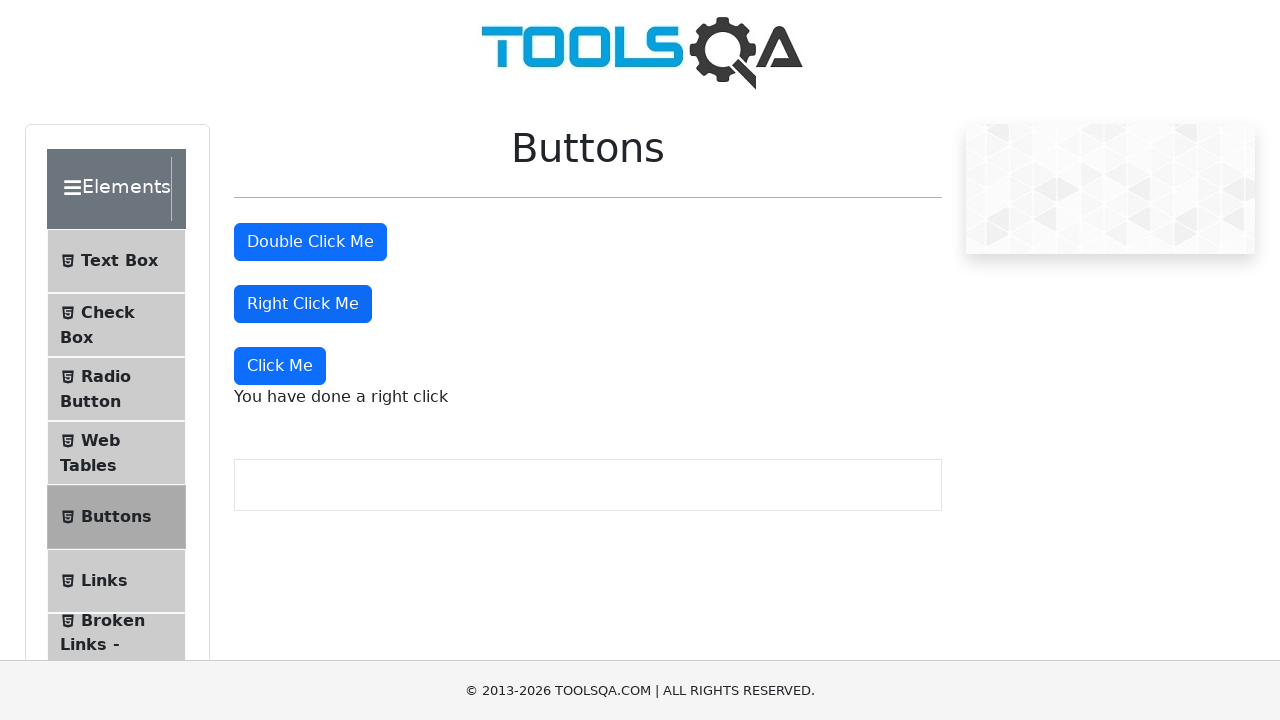

Double-clicked on the double-click button at (310, 242) on xpath=//button[@id='doubleClickBtn']
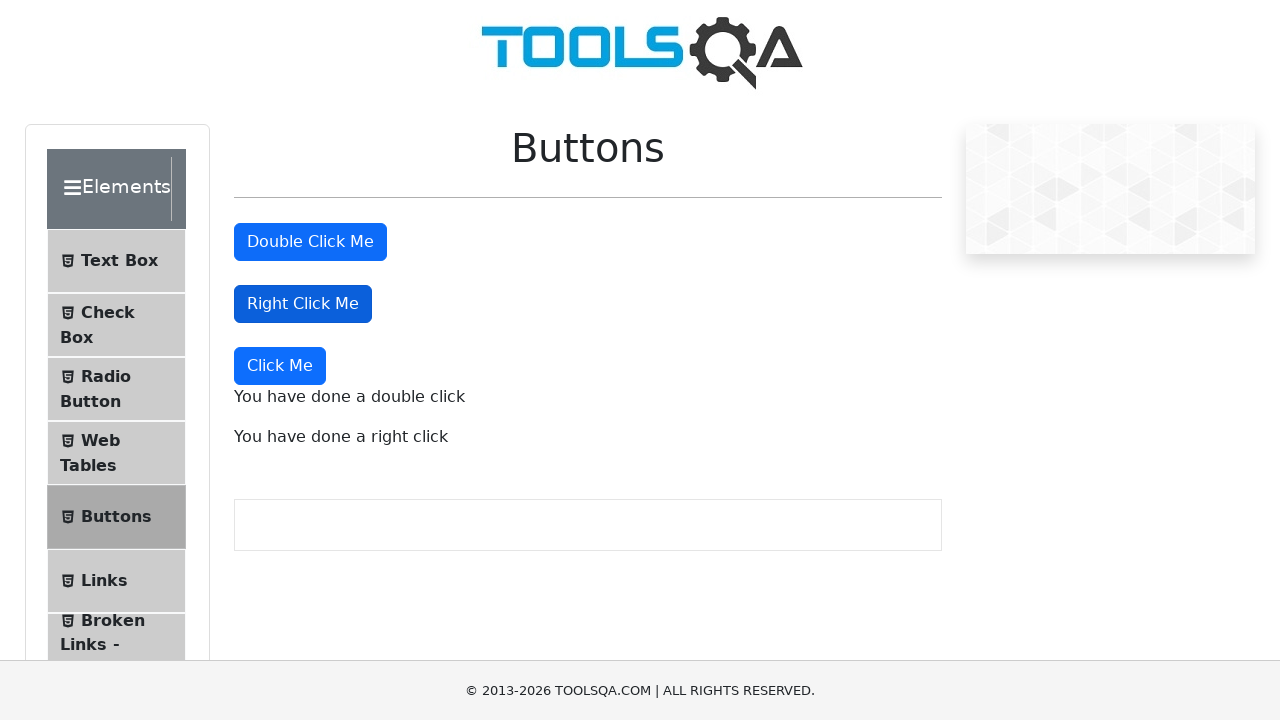

Clicked on the dynamic Click Me button at (280, 366) on button:has-text('Click Me'):not(#rightClickBtn):not(#doubleClickBtn)
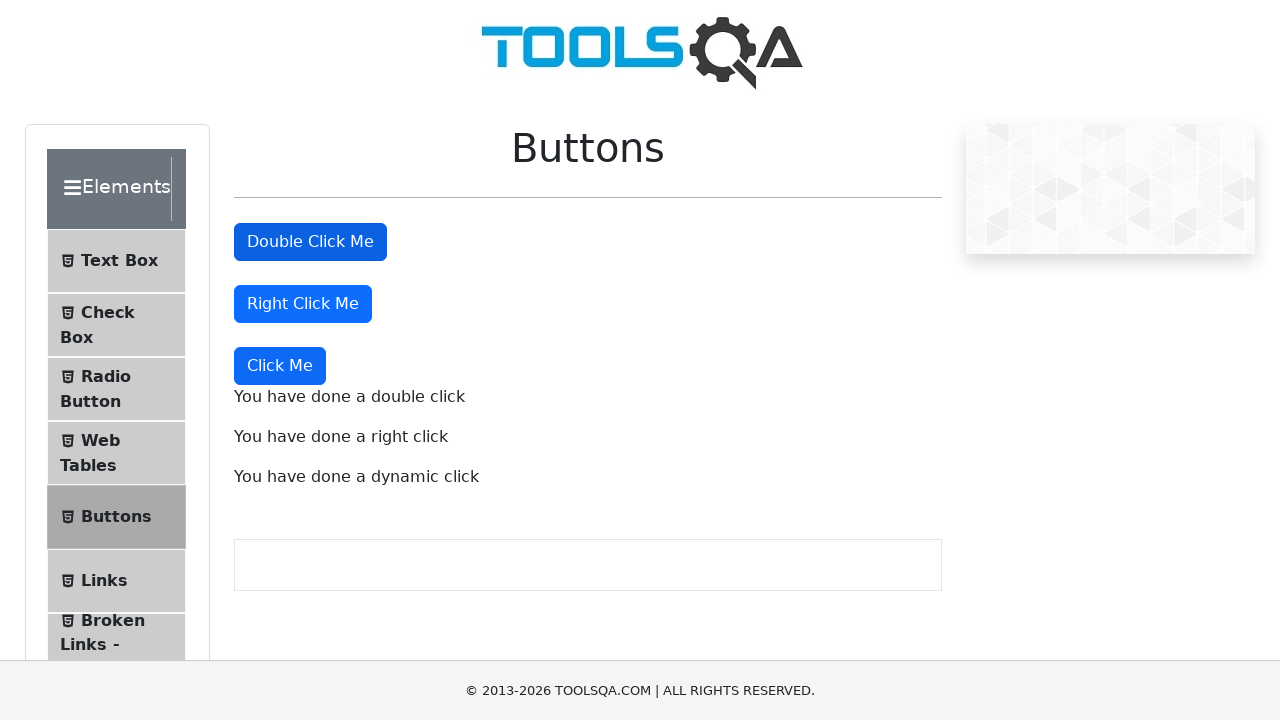

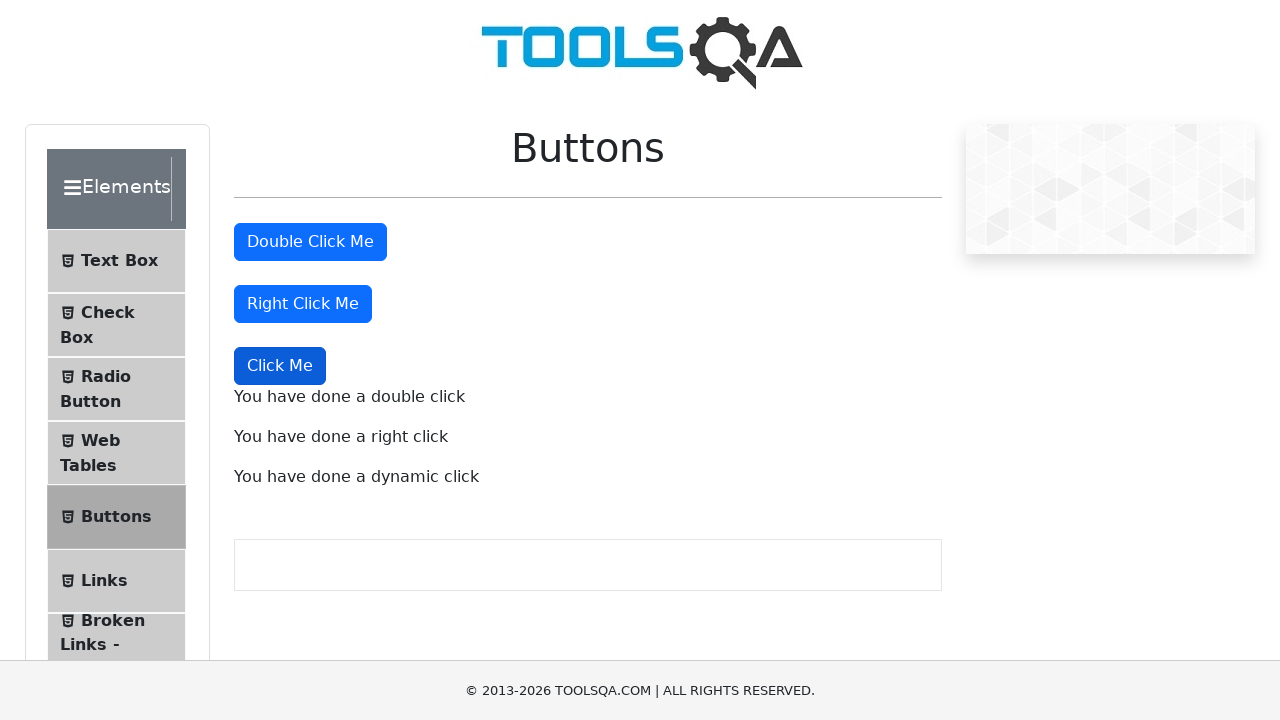